Tests table data by locating a specific course row and verifying its price value

Starting URL: https://www.rahulshettyacademy.com/AutomationPractice/

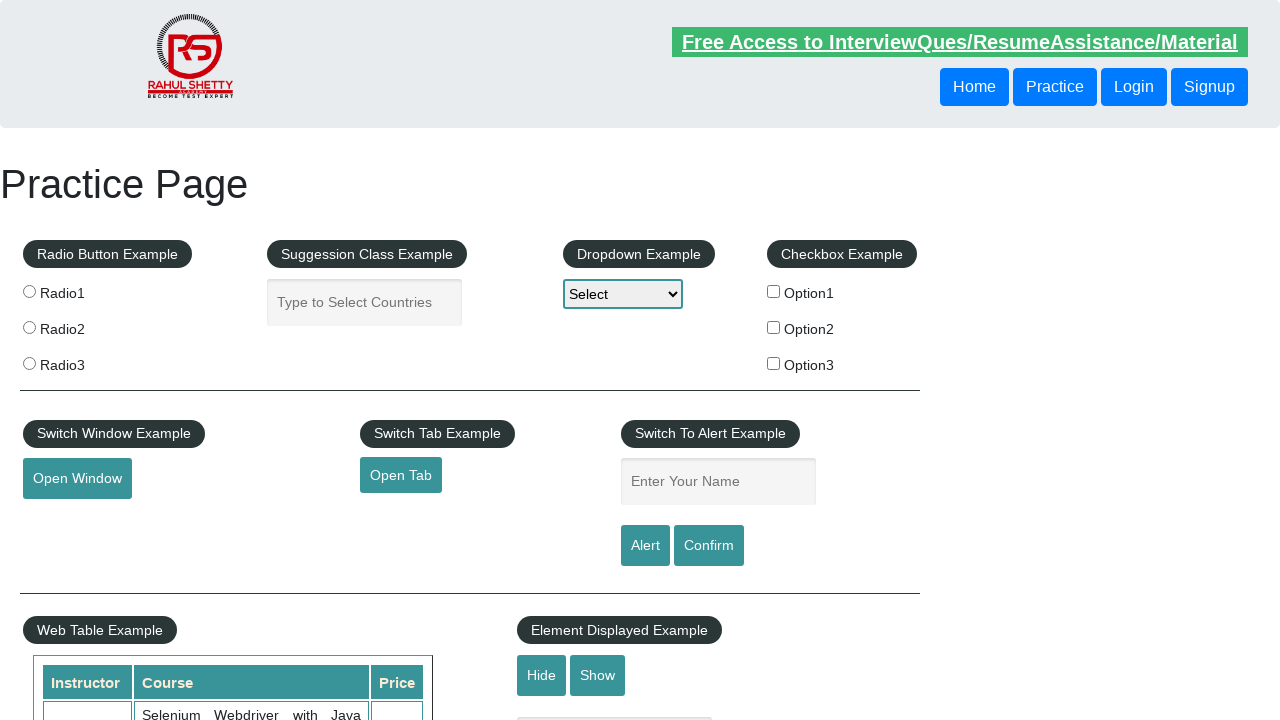

Located and extracted price for 'Master Selenium Automation in simple Python Language' course
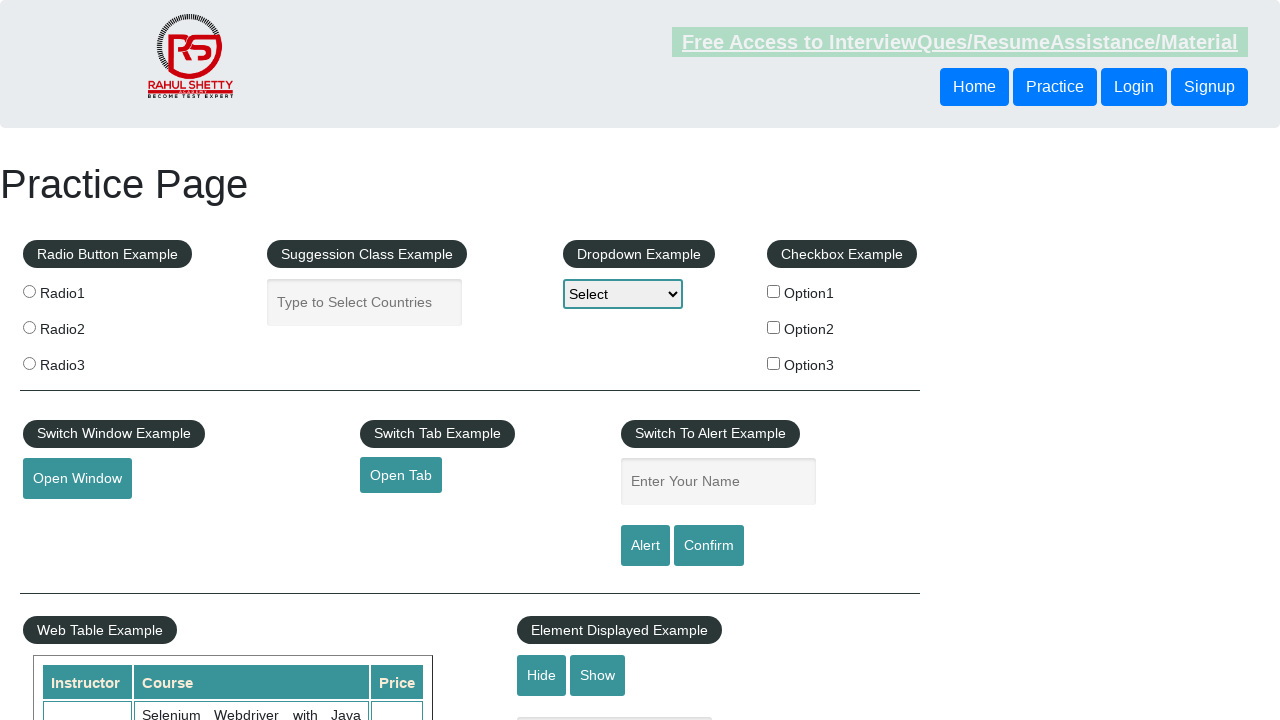

Verified course price equals 25
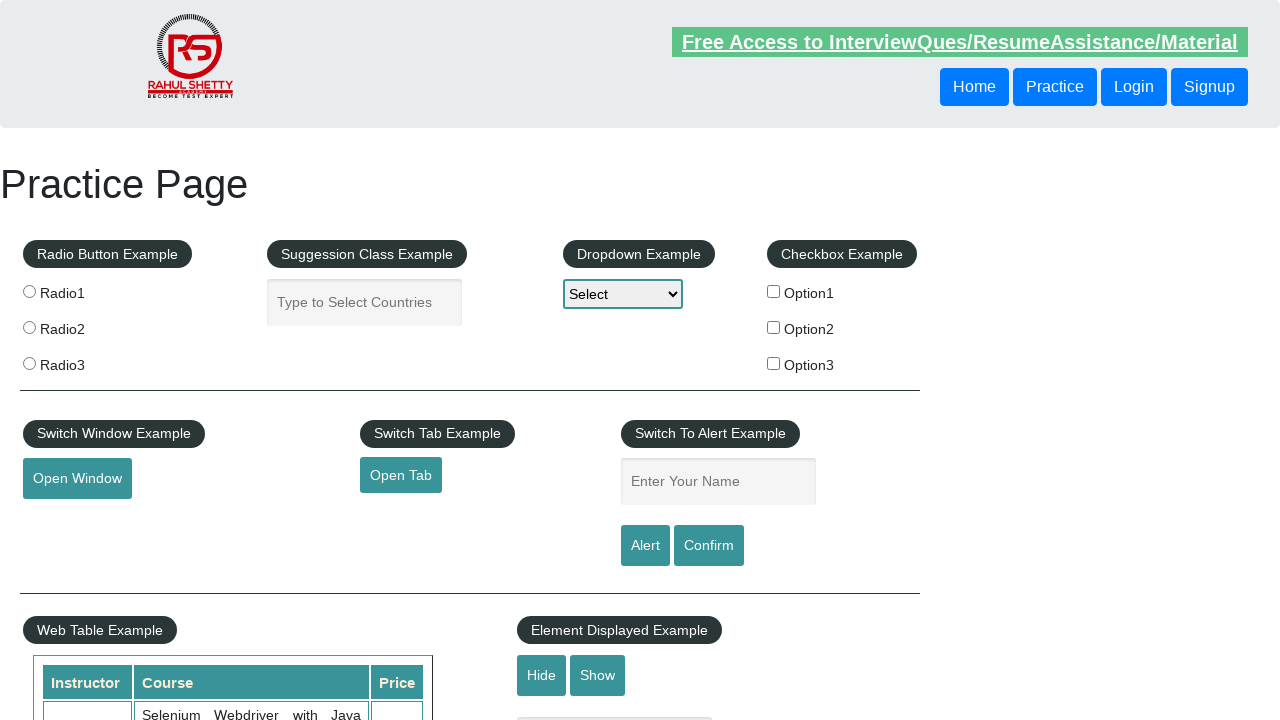

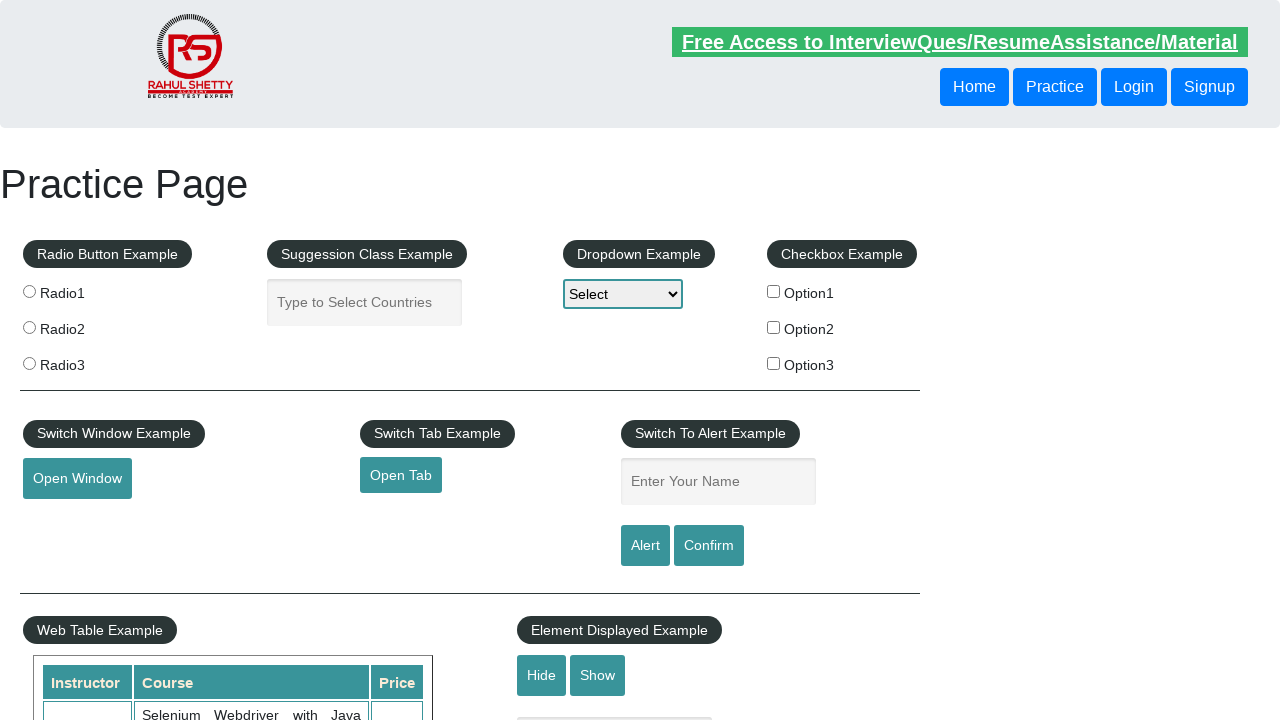